Tests search functionality on Ajio e-commerce site by searching for "watch" and then filtering results by selecting the MEN gender category

Starting URL: https://www.ajio.com/

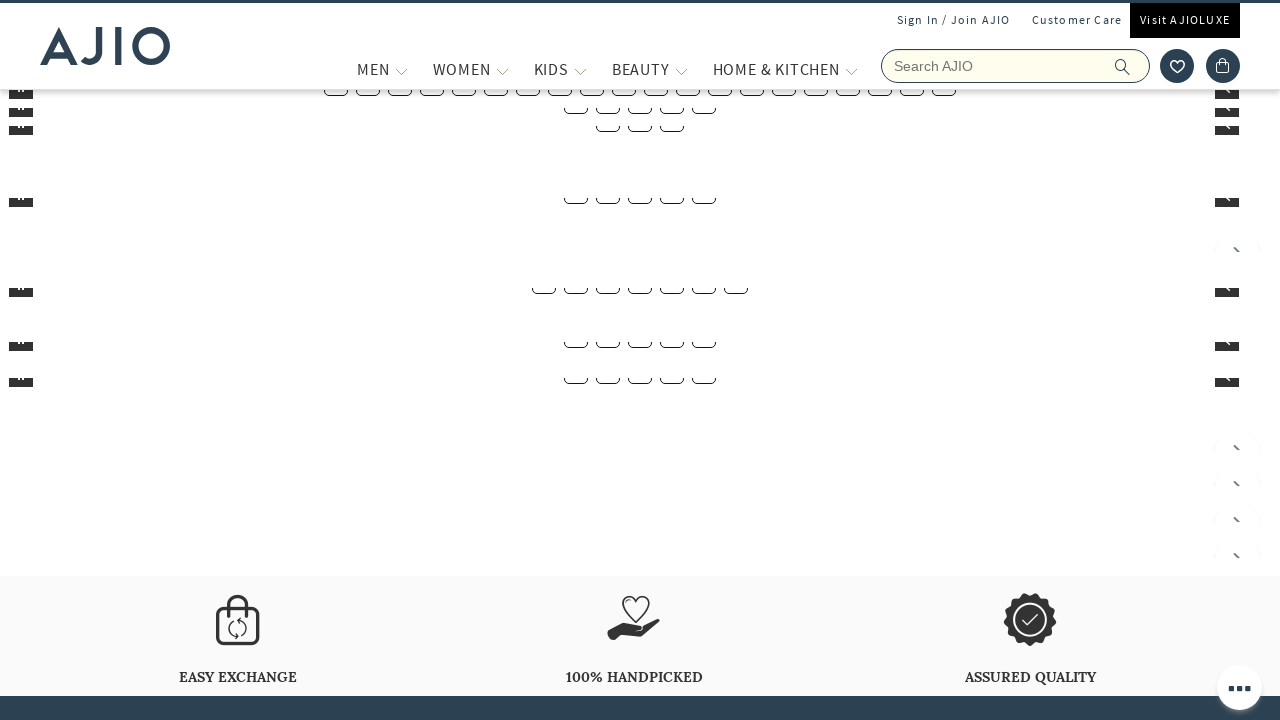

Filled search box with 'watch' on input[name='searchVal']
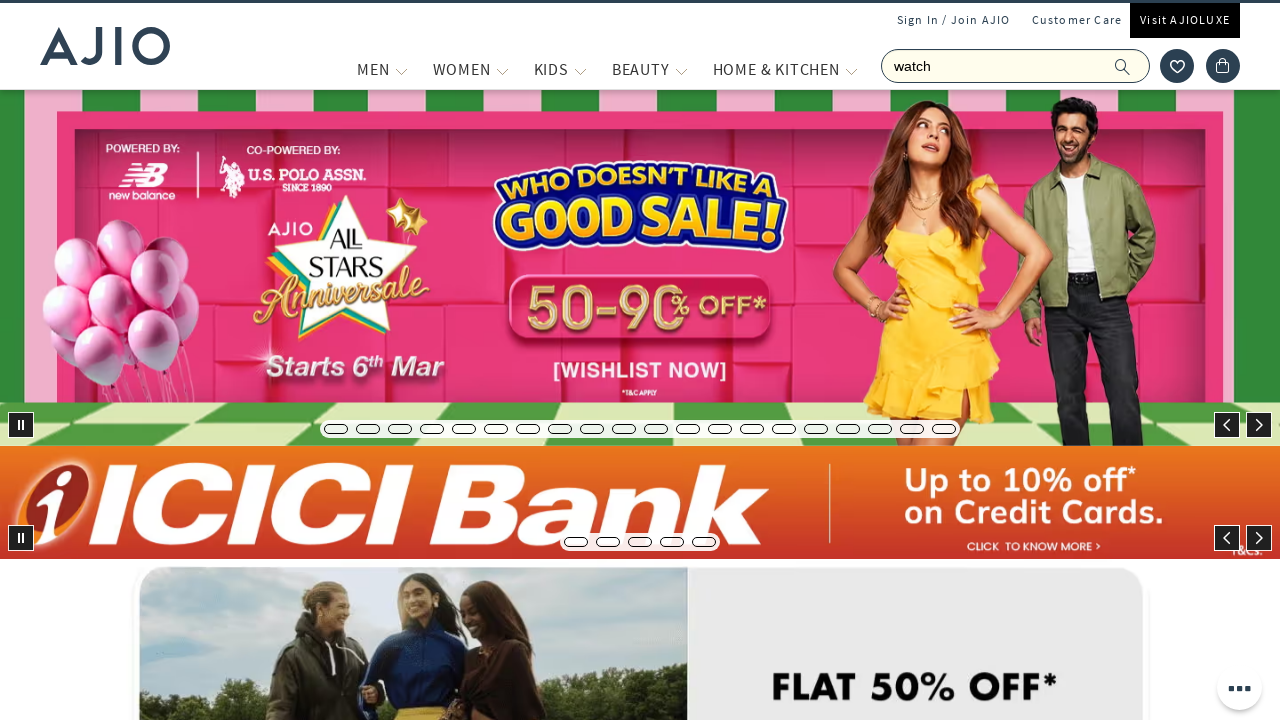

Clicked search button at (1133, 66) on .rilrtl-button
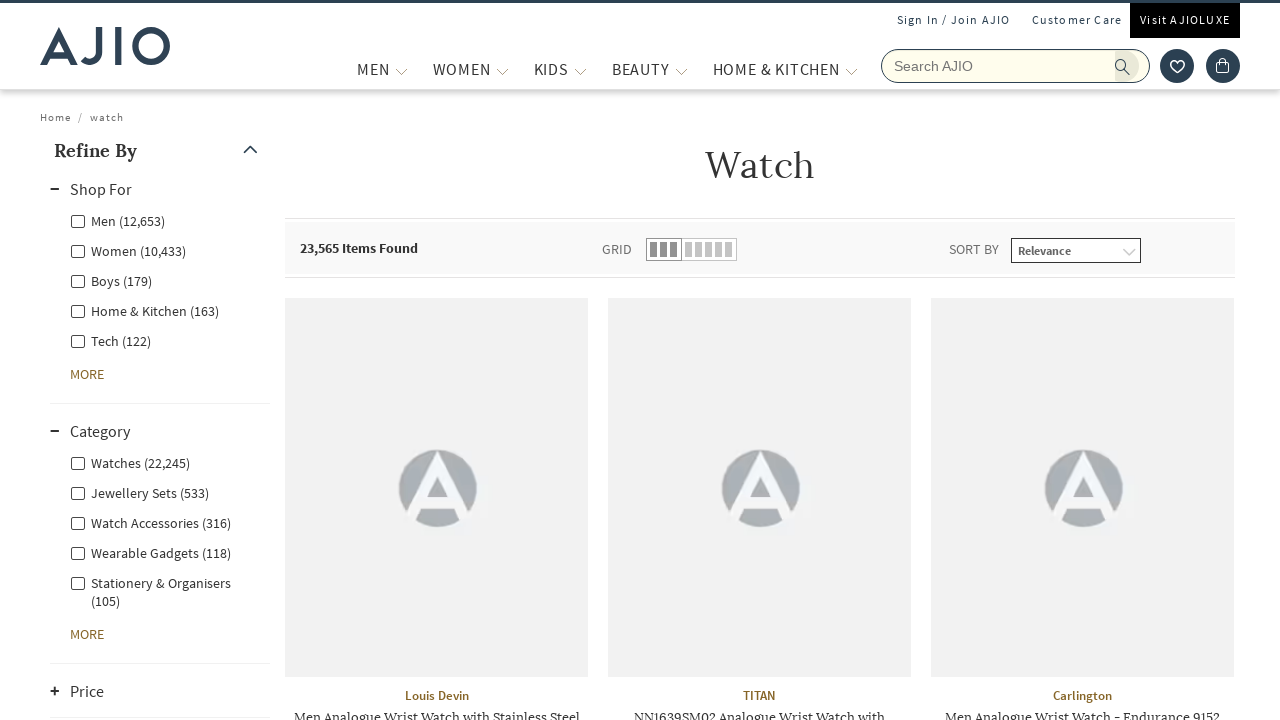

Waited for search results to load
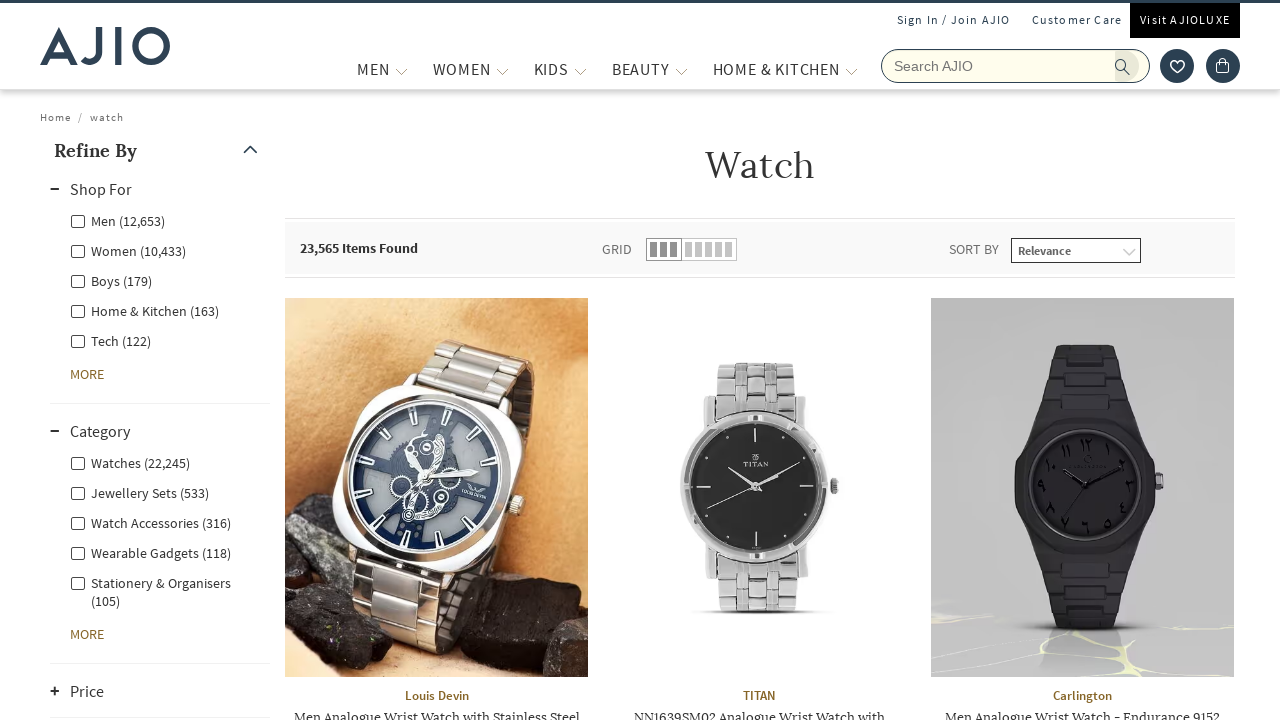

Clicked MEN gender filter to filter results by men's category at (118, 220) on label:has-text('MEN')
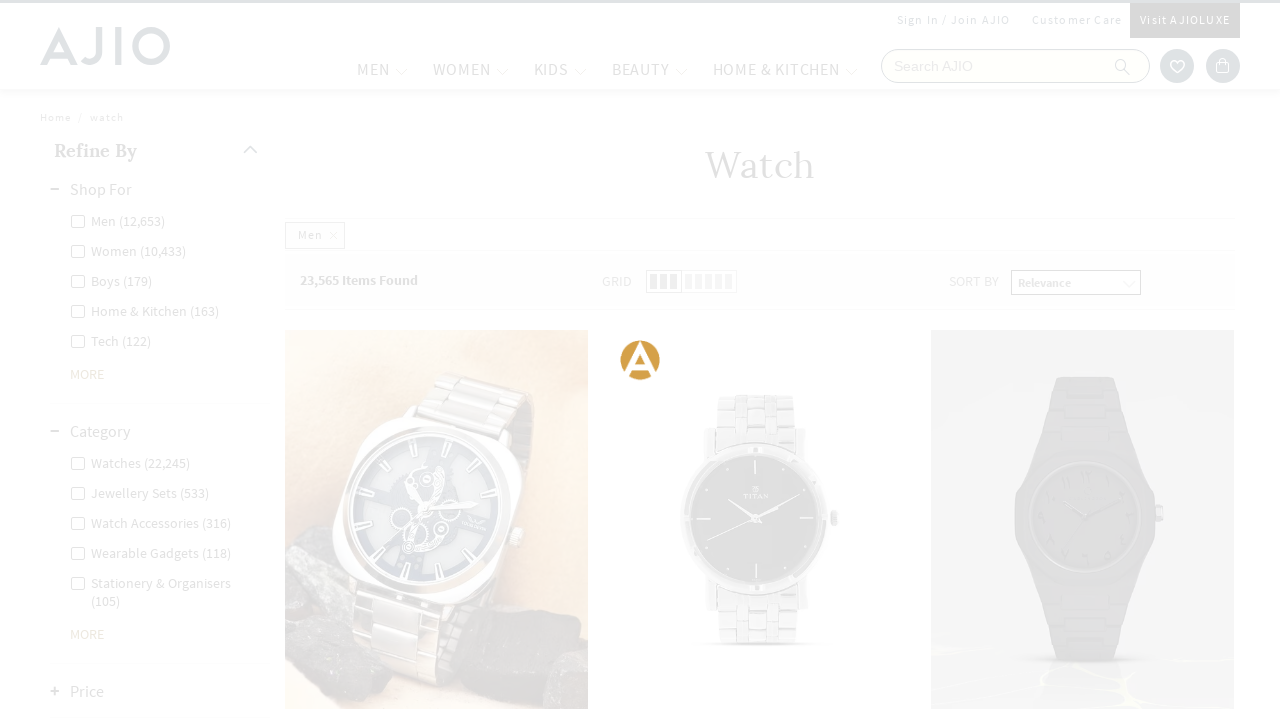

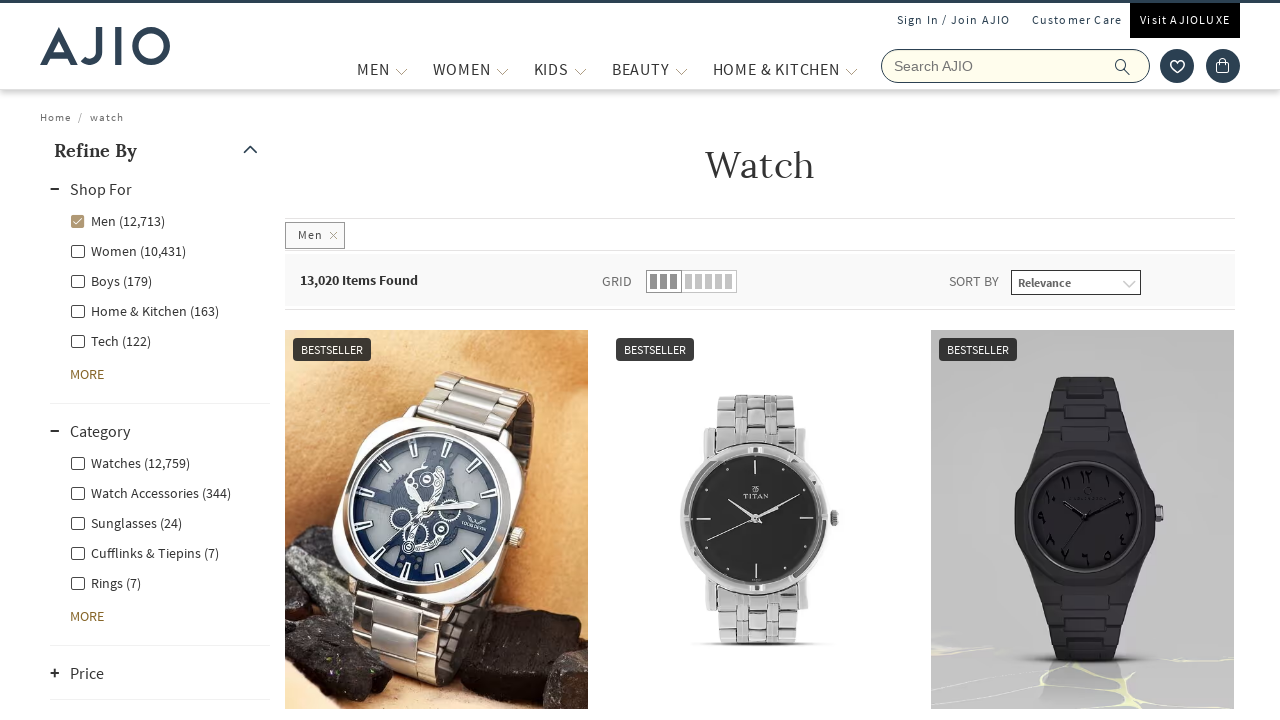